Tests Vue dropdown component by selecting different options and verifying the displayed selections

Starting URL: https://mikerodham.github.io/vue-dropdowns/

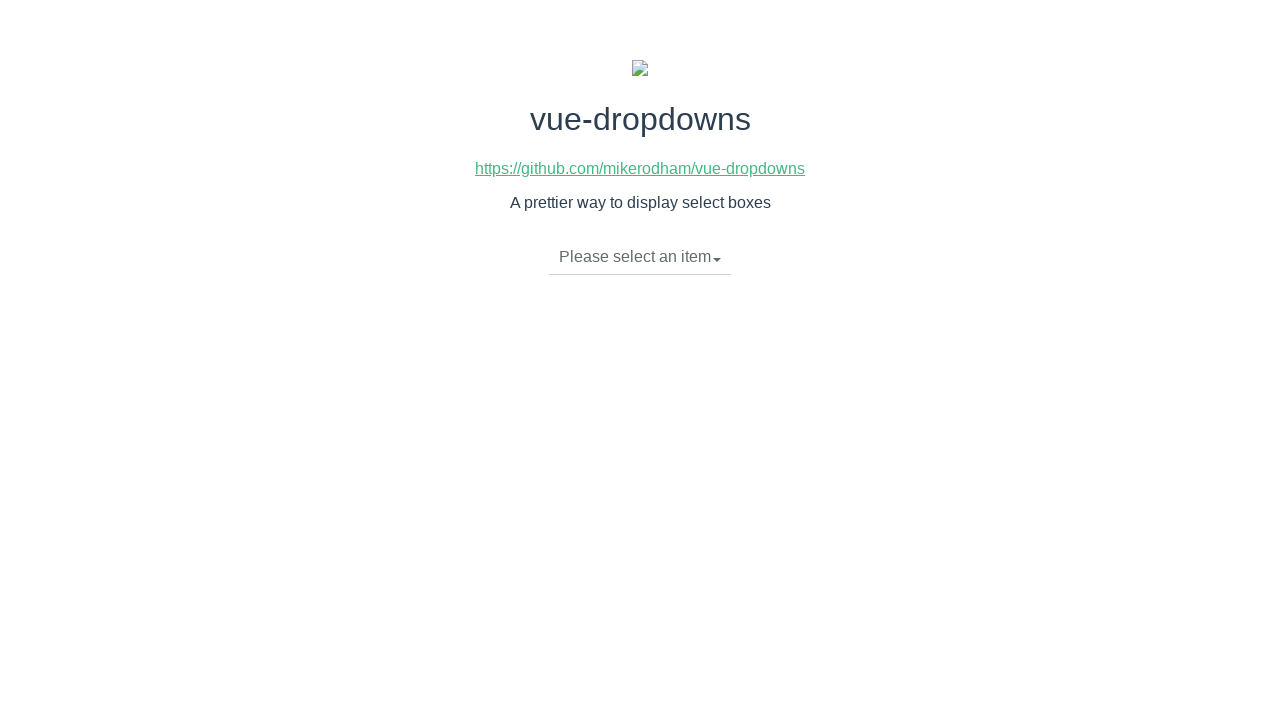

Clicked dropdown toggle to open menu at (640, 257) on li.dropdown-toggle
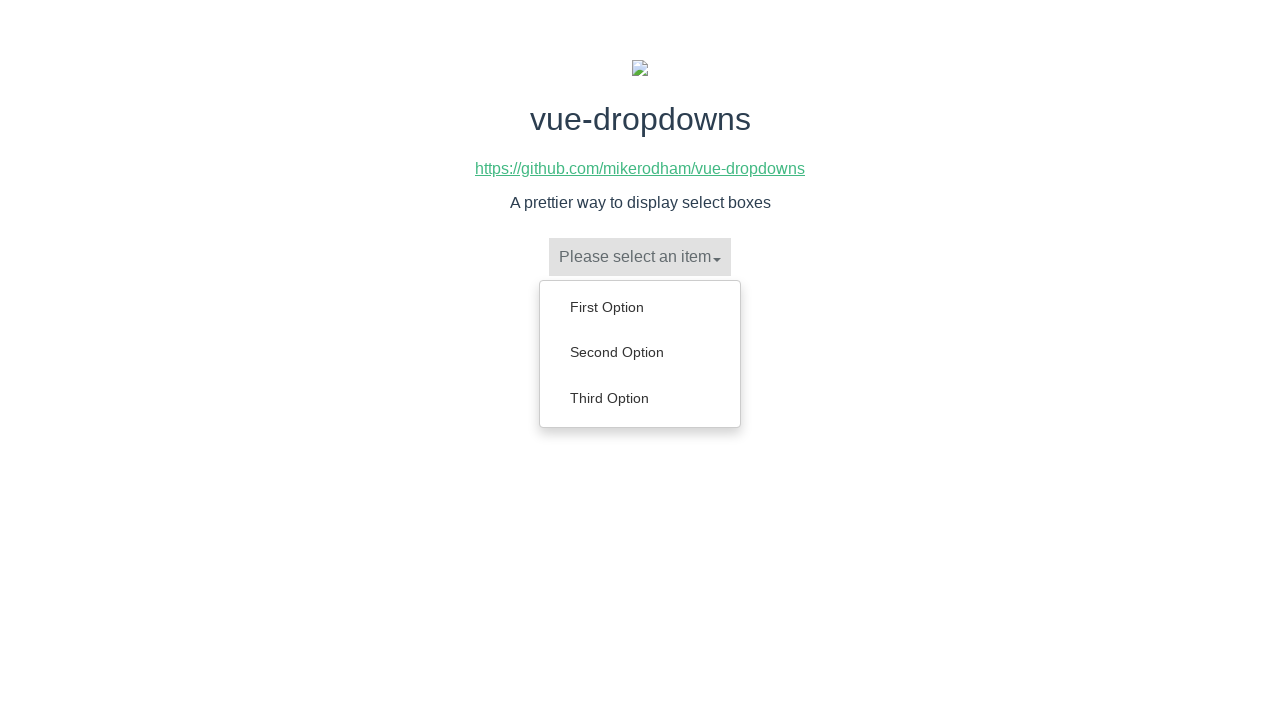

Dropdown menu appeared with options
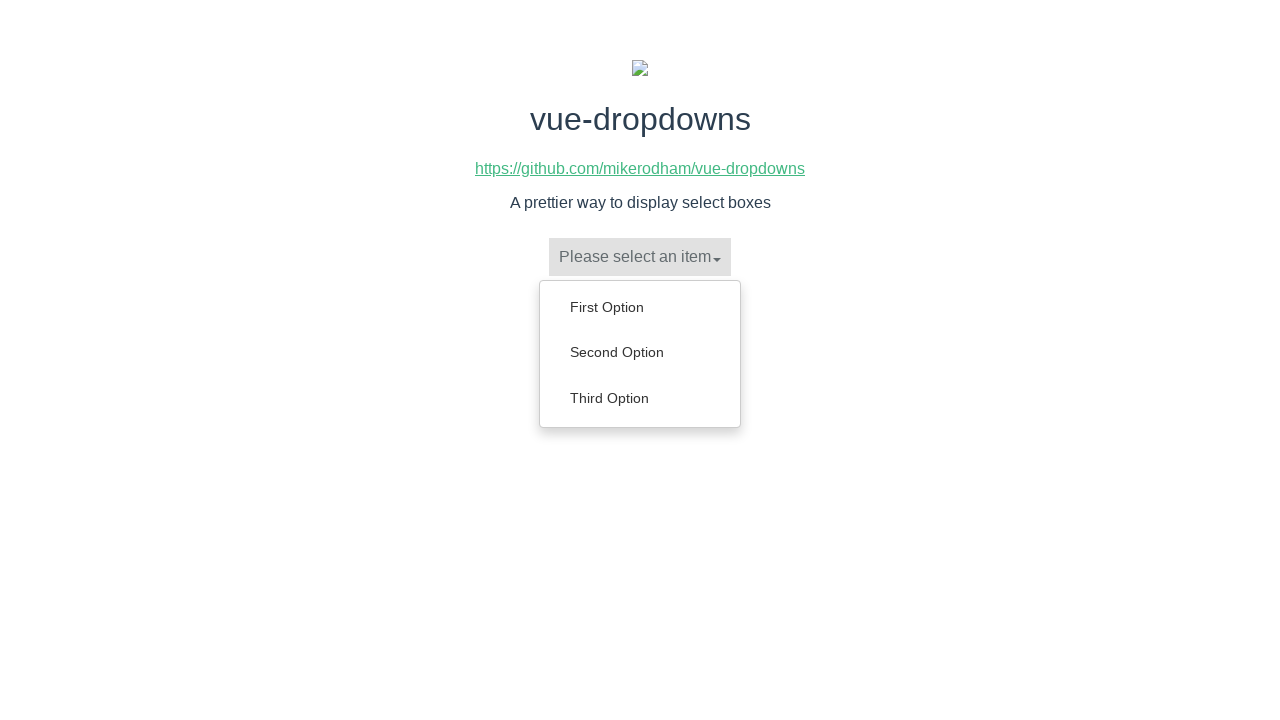

Selected 'Third Option' from dropdown at (640, 398) on ul.dropdown-menu a:has-text('Third Option')
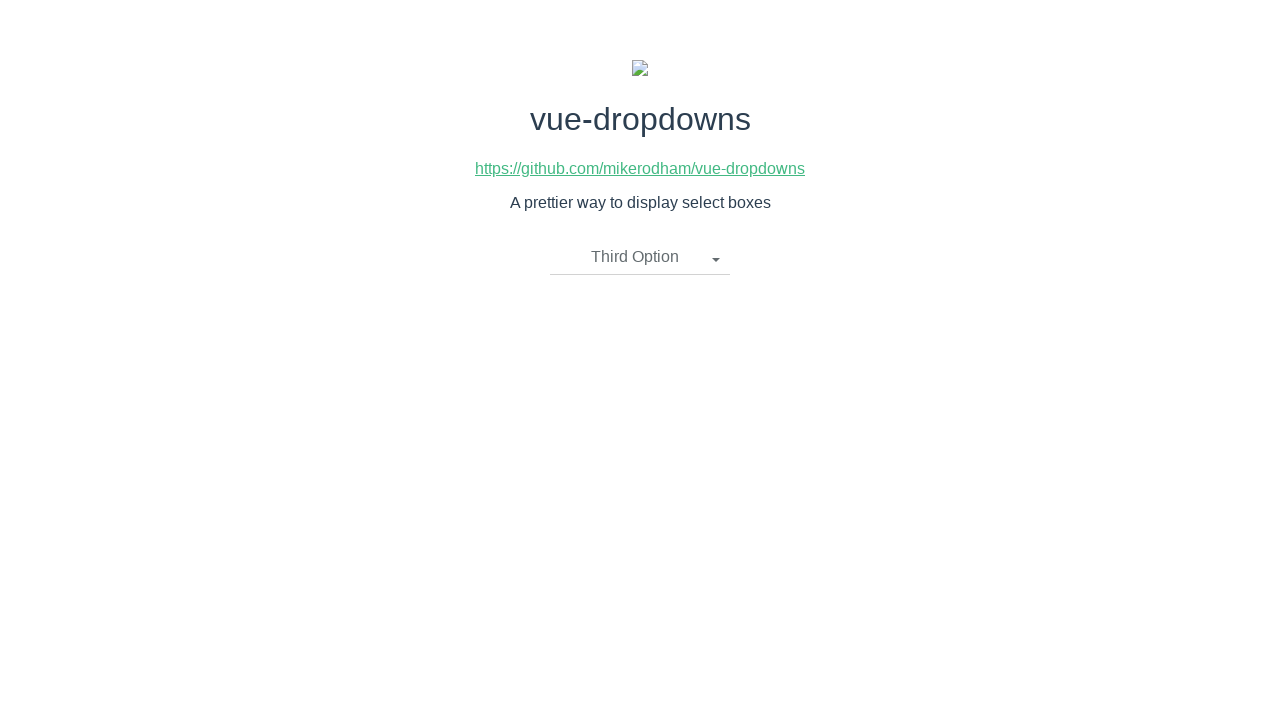

Verified 'Third Option' is now displayed in dropdown toggle
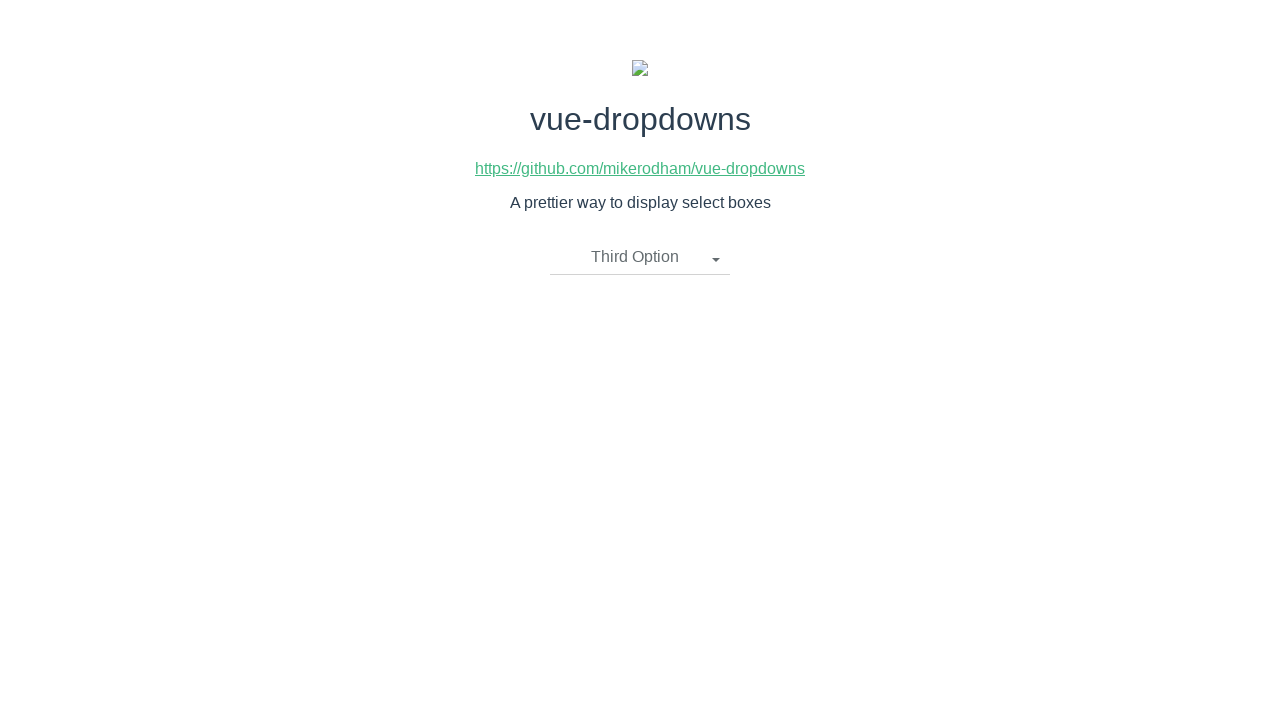

Clicked dropdown toggle to open menu again at (640, 257) on li.dropdown-toggle
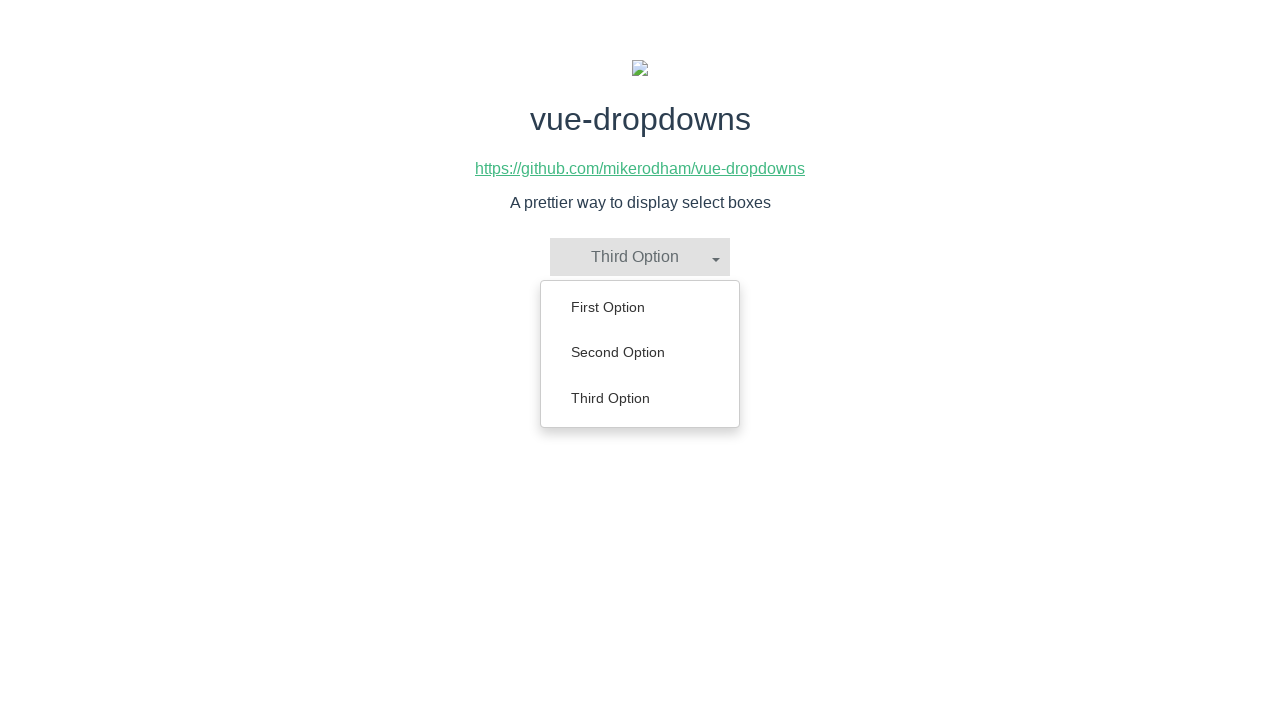

Dropdown menu appeared with options
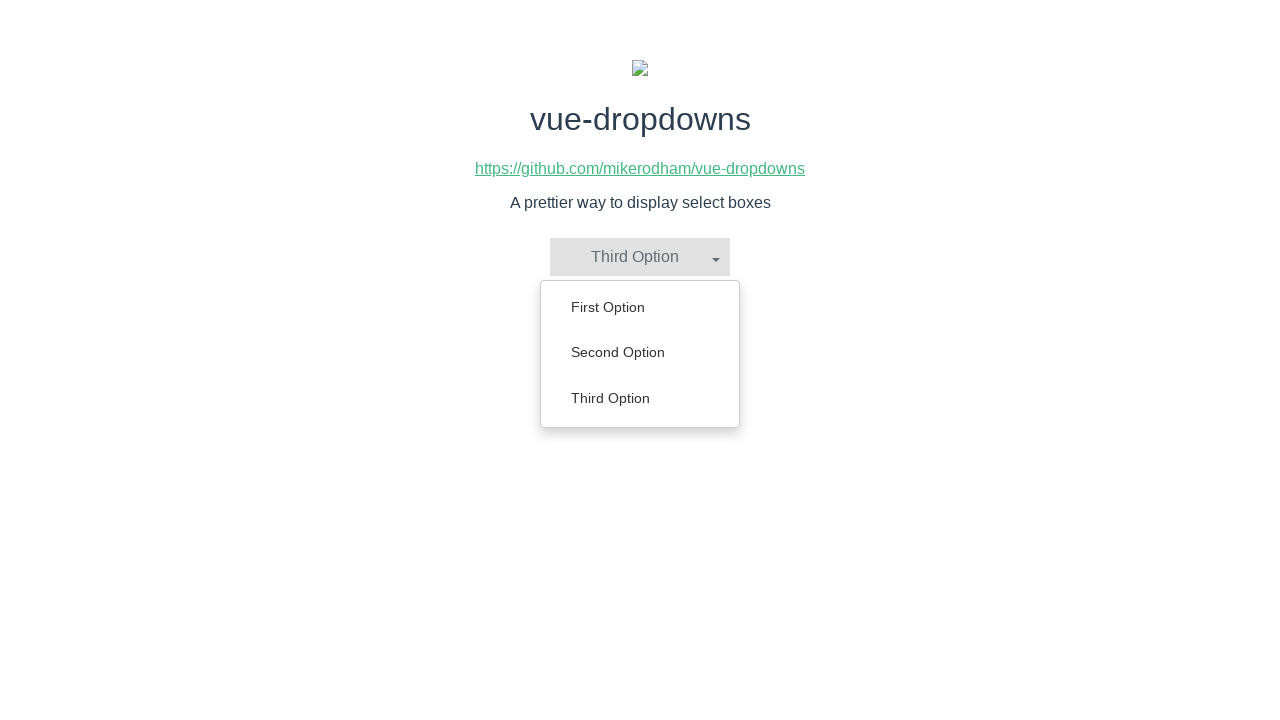

Selected 'First Option' from dropdown at (640, 307) on ul.dropdown-menu a:has-text('First Option')
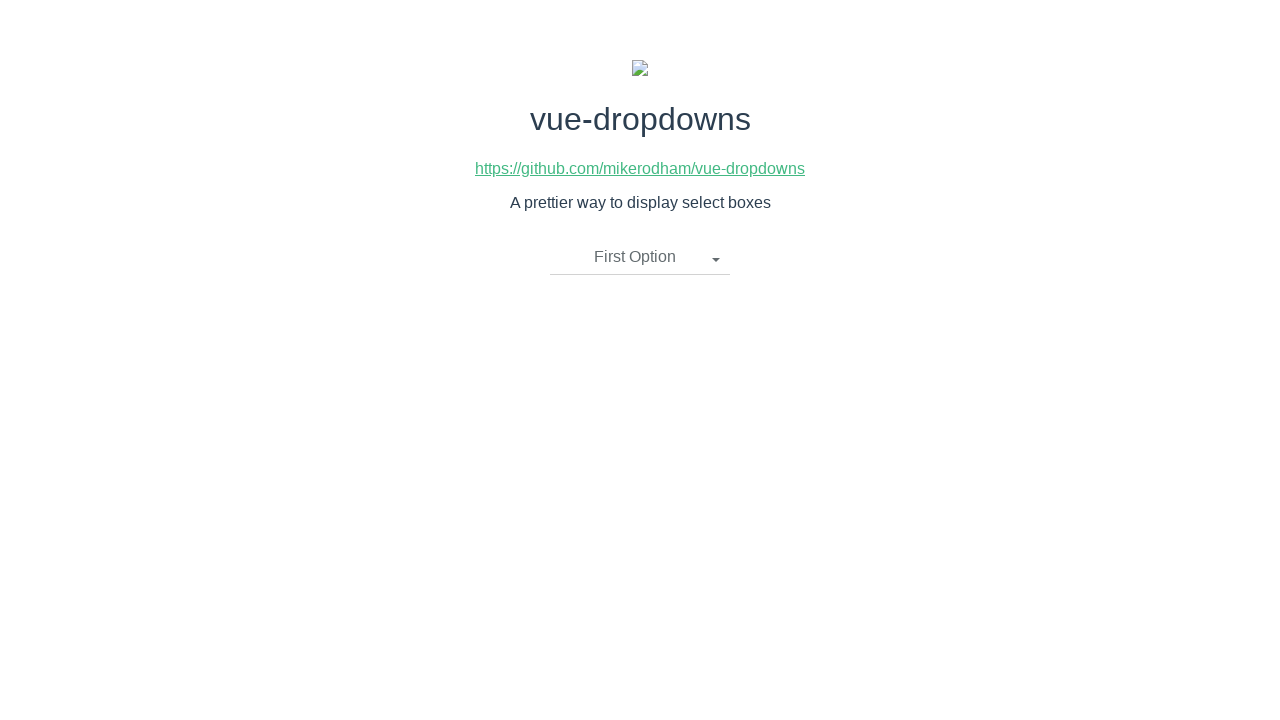

Verified 'First Option' is now displayed in dropdown toggle
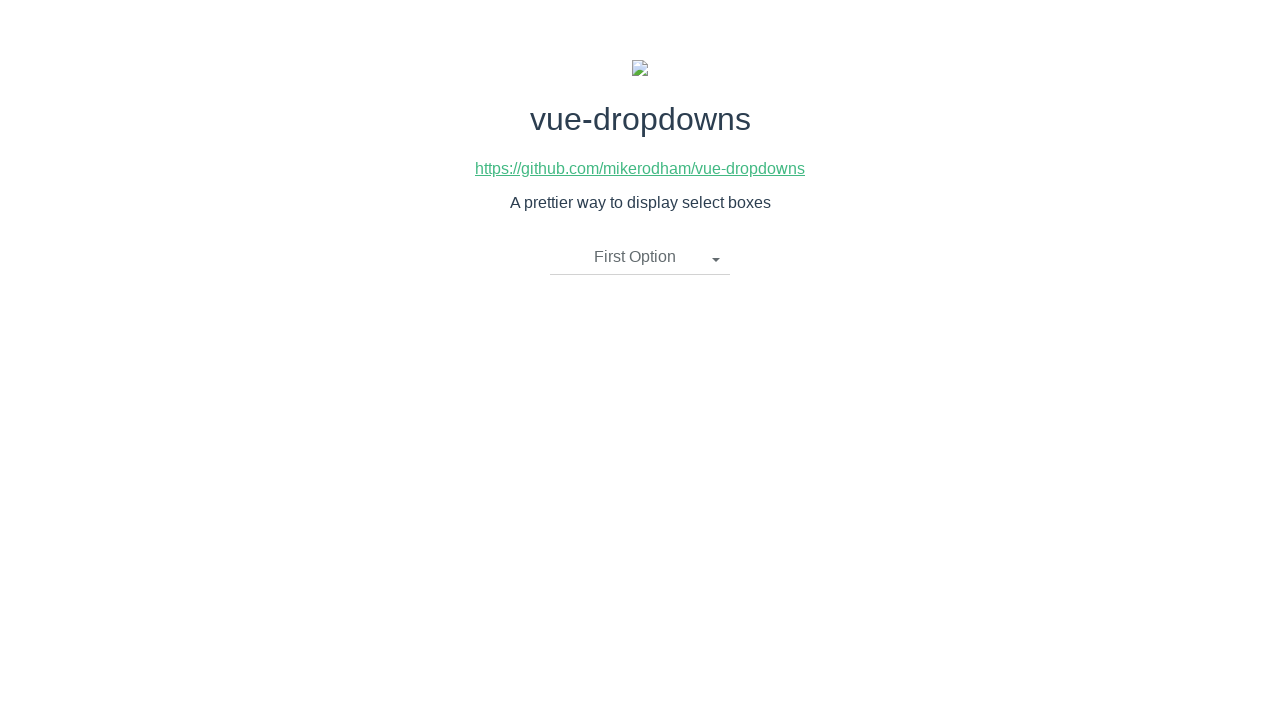

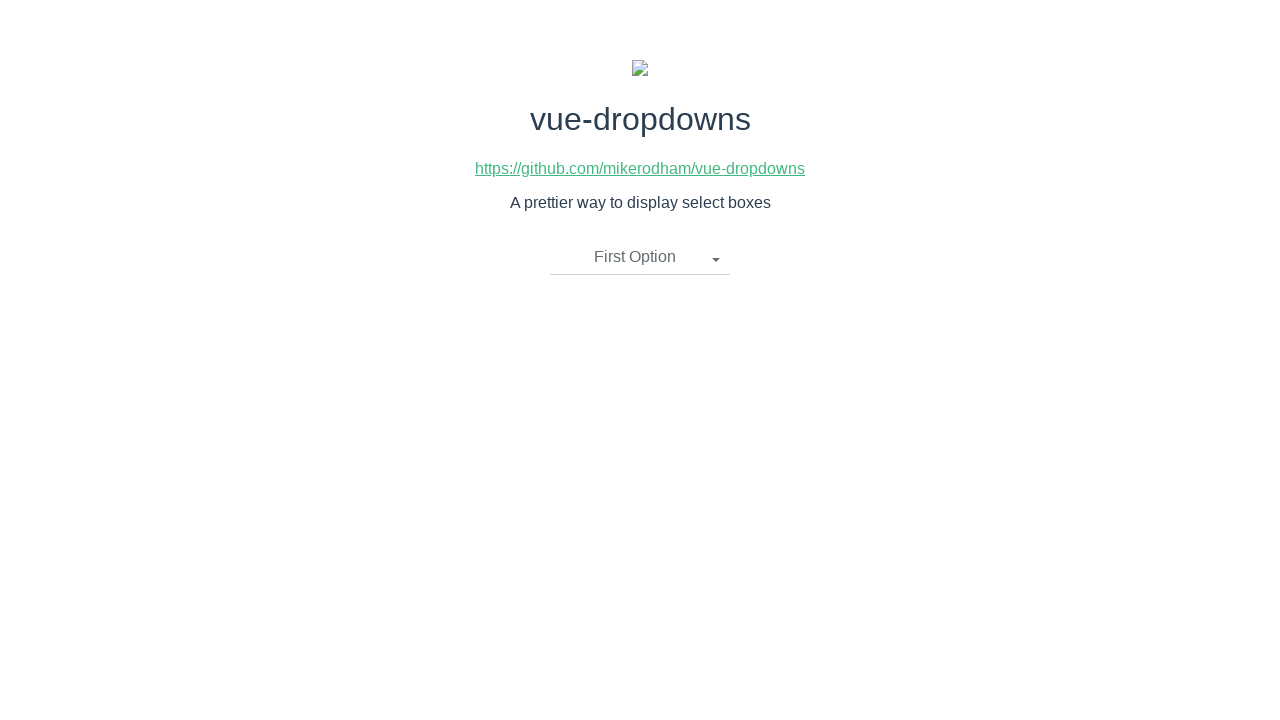